Tests that the todo list app clears the text input field after adding a new item. It navigates to the todo app, enters a todo item, submits it by pressing Enter, and verifies the input field is cleared.

Starting URL: https://todo-app.serenity-js.org/

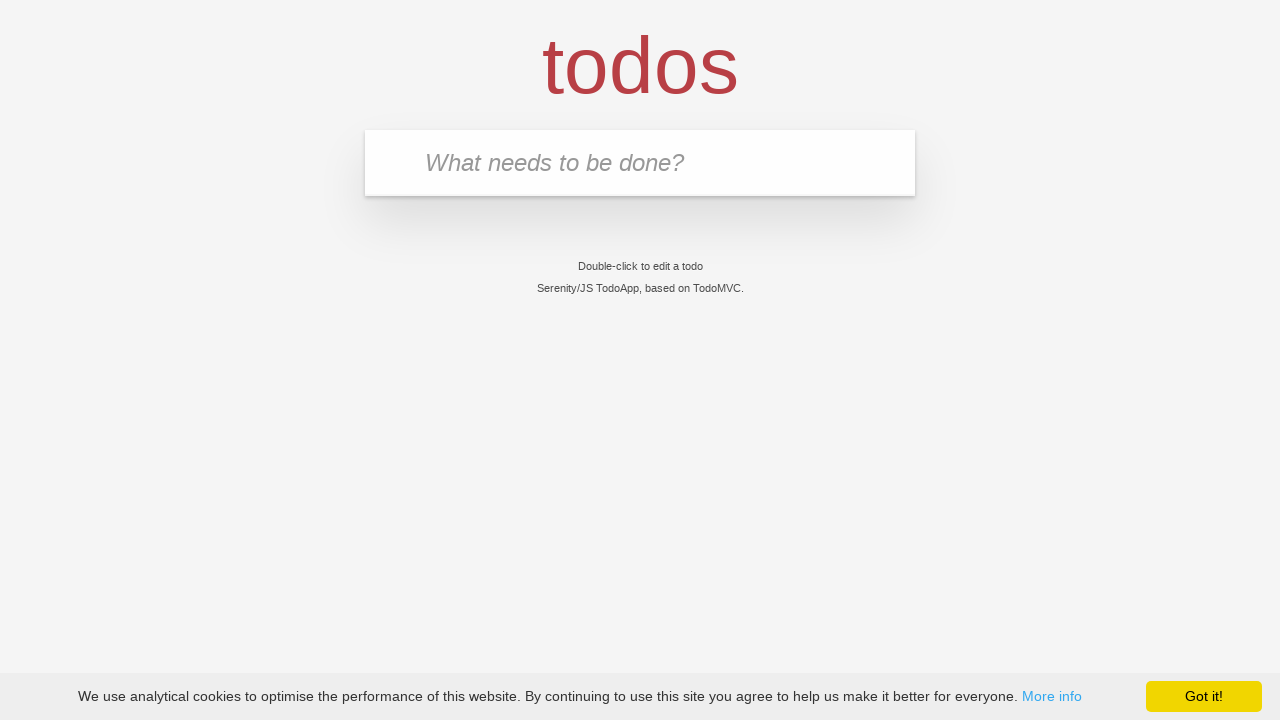

Page loaded and DOM content ready
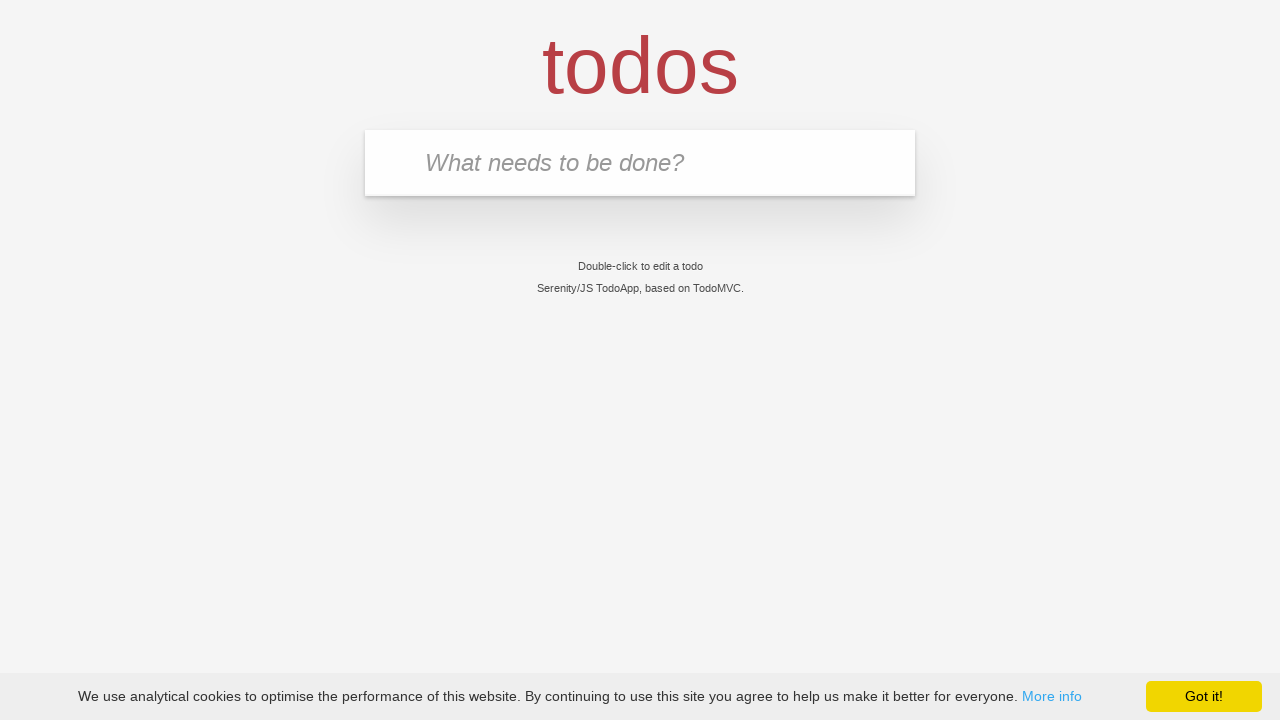

Verified page title is 'Serenity/JS TodoApp'
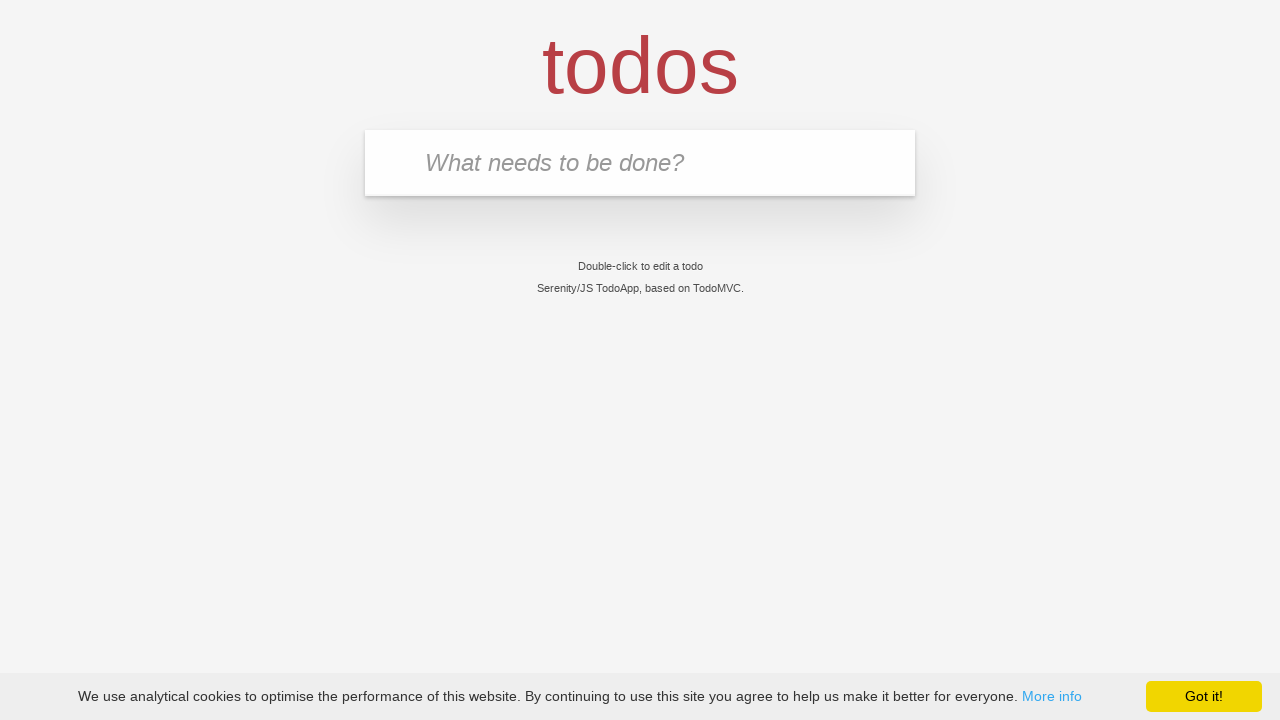

Filled todo input field with 'buy some cheese' on input[placeholder='What needs to be done?']
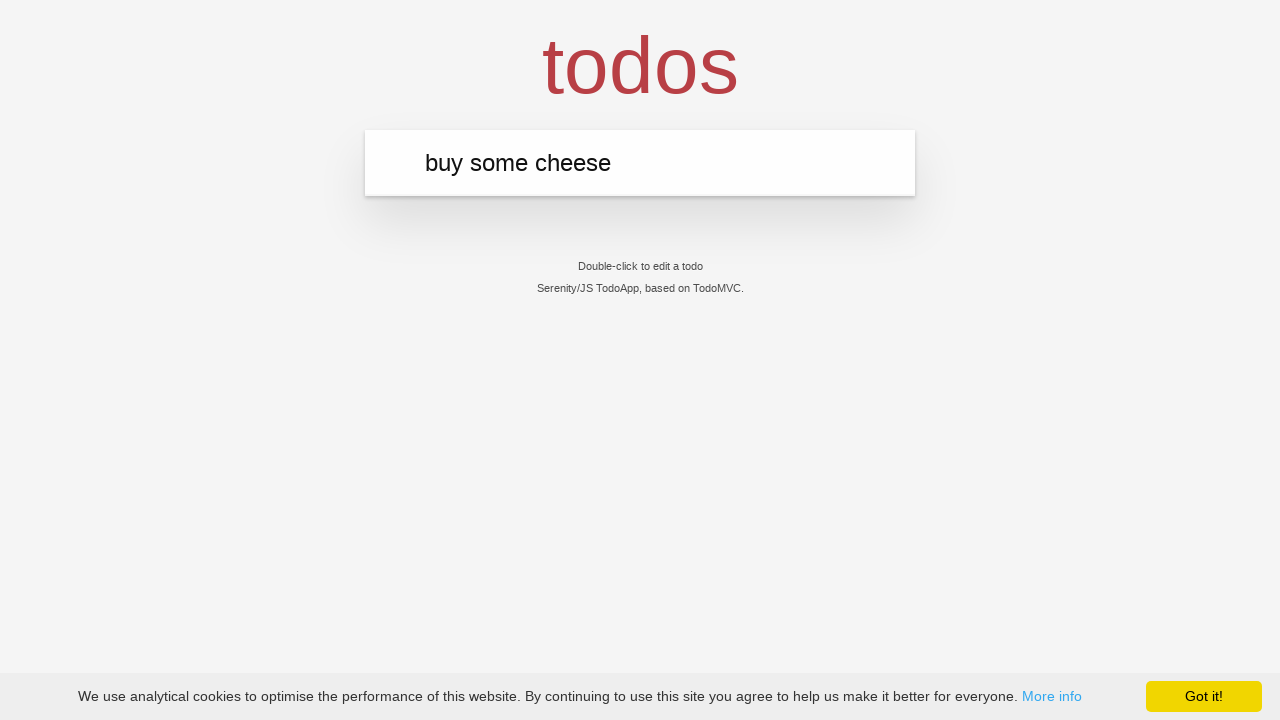

Pressed Enter to submit the todo item on input[placeholder='What needs to be done?']
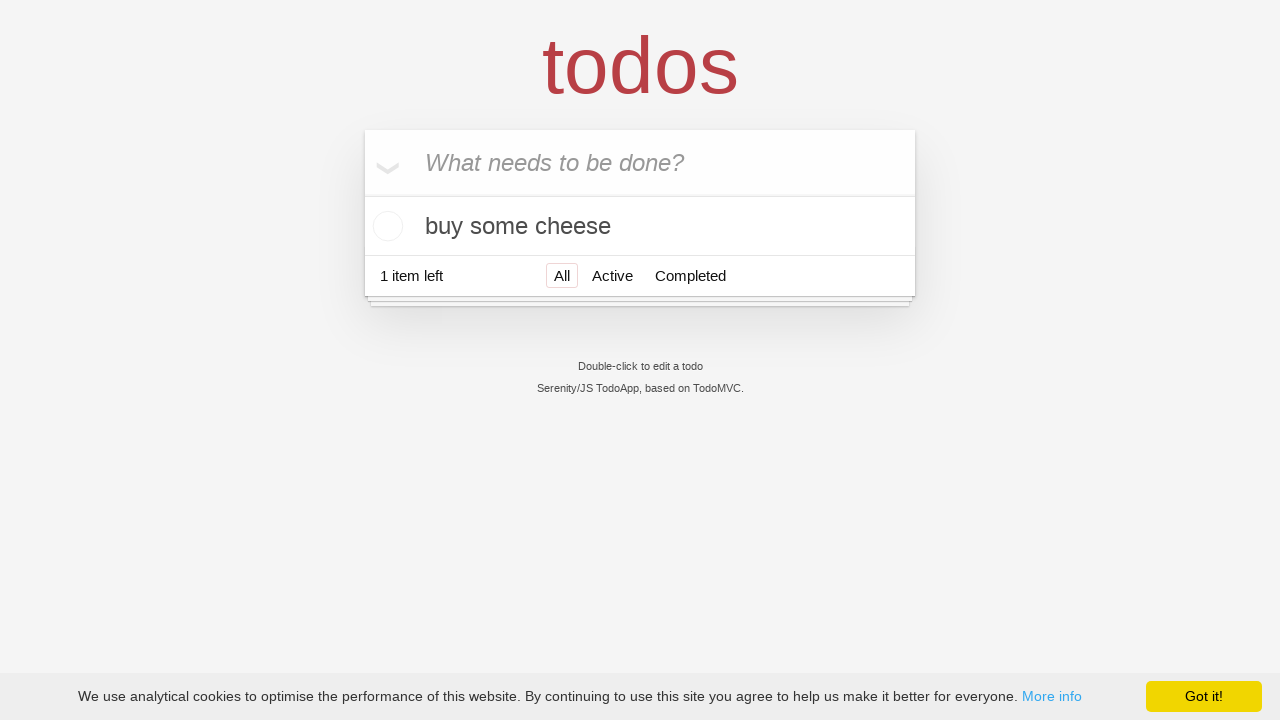

Todo item 'buy some cheese' appeared in the list
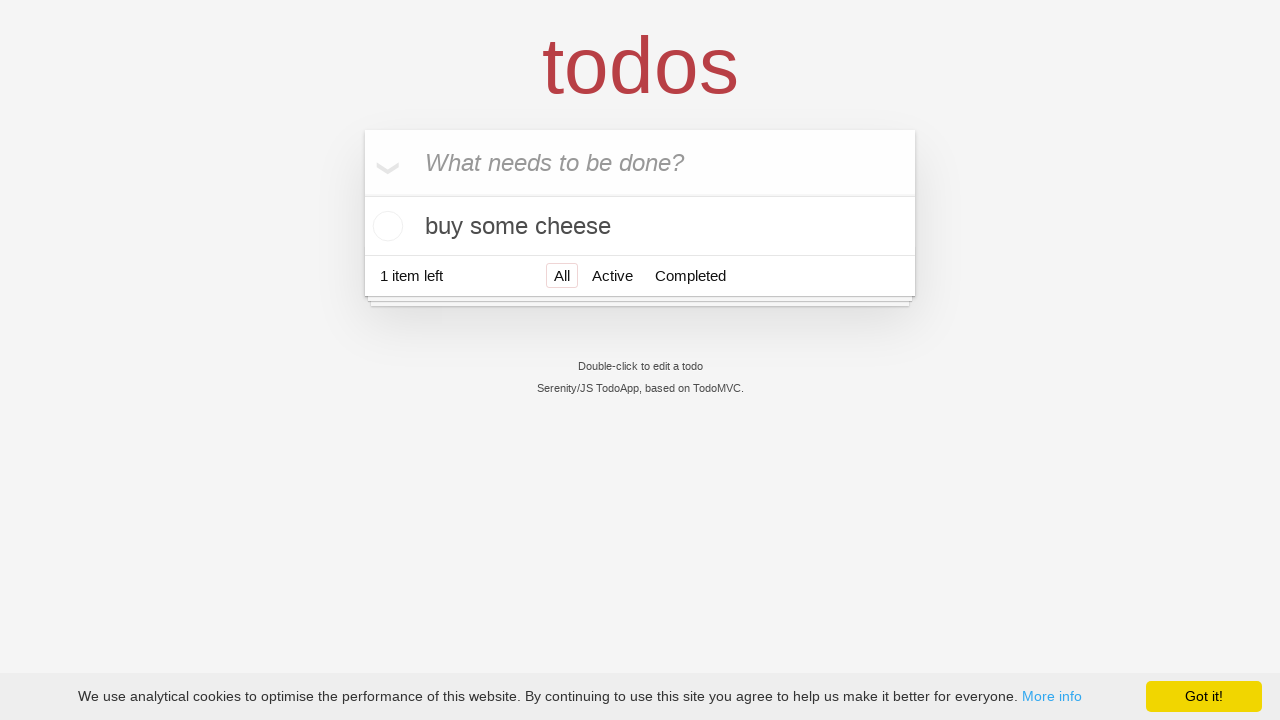

Retrieved input field value
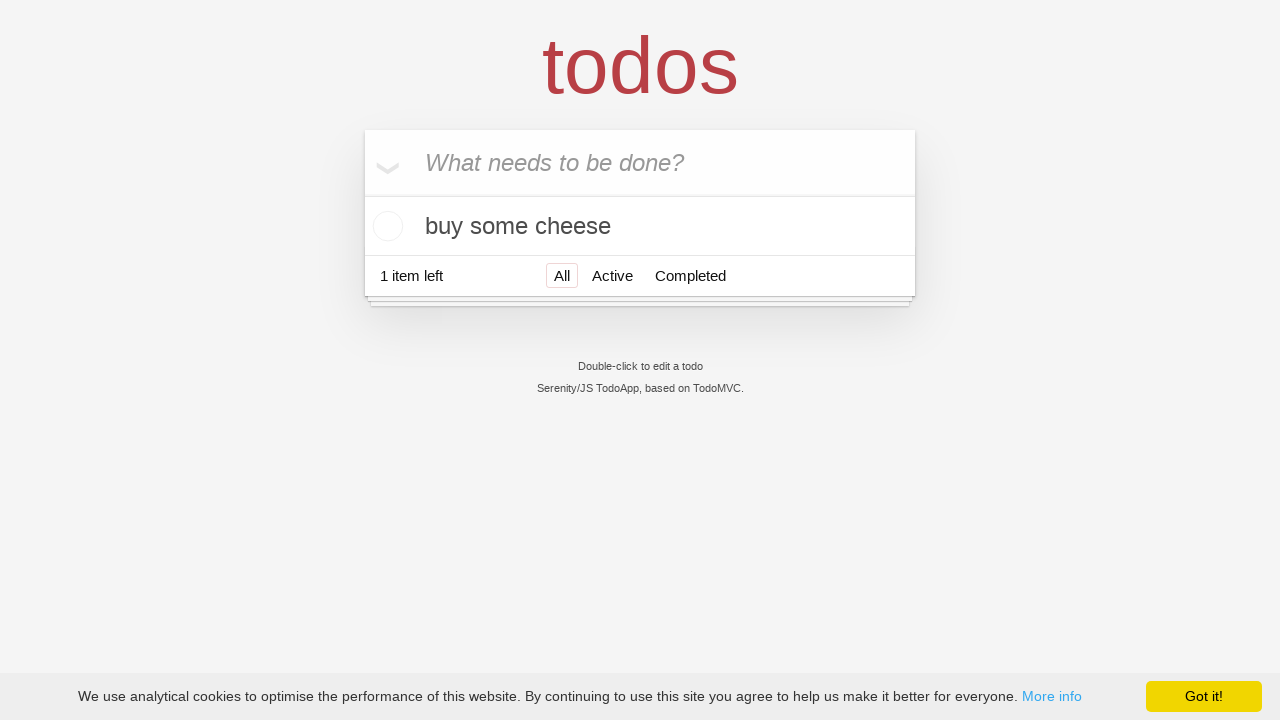

Verified that input field was cleared after adding item
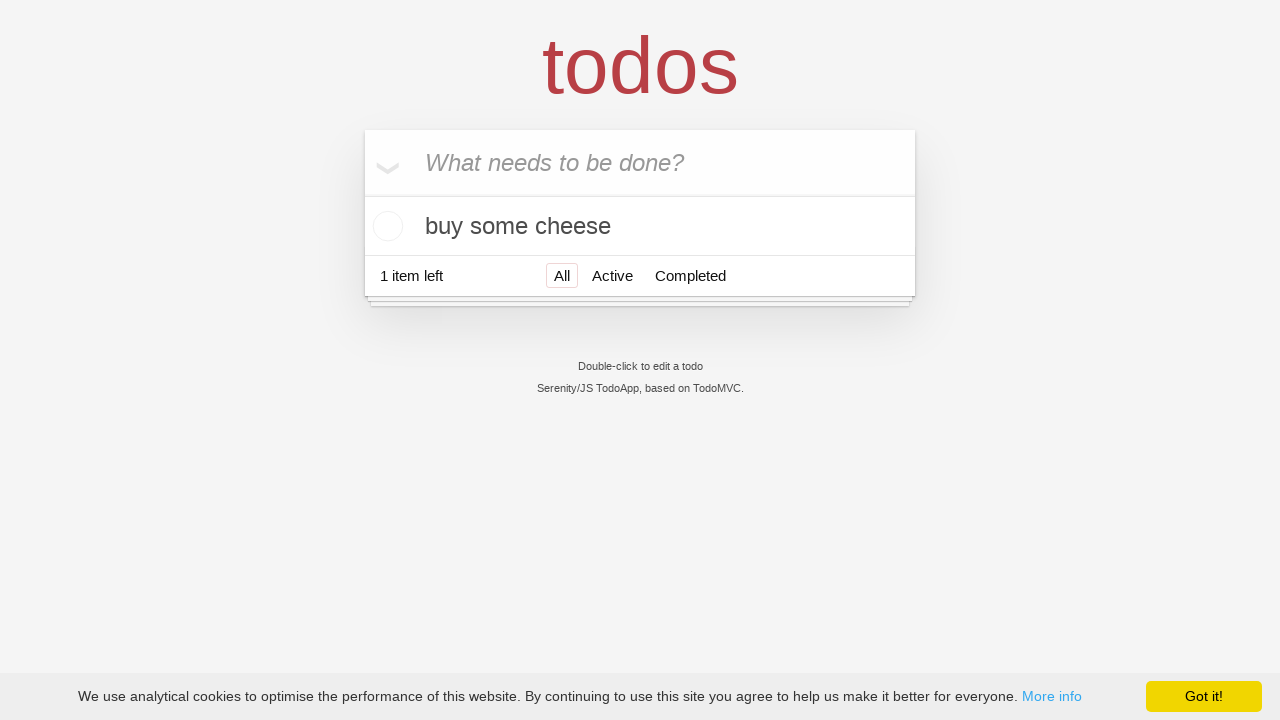

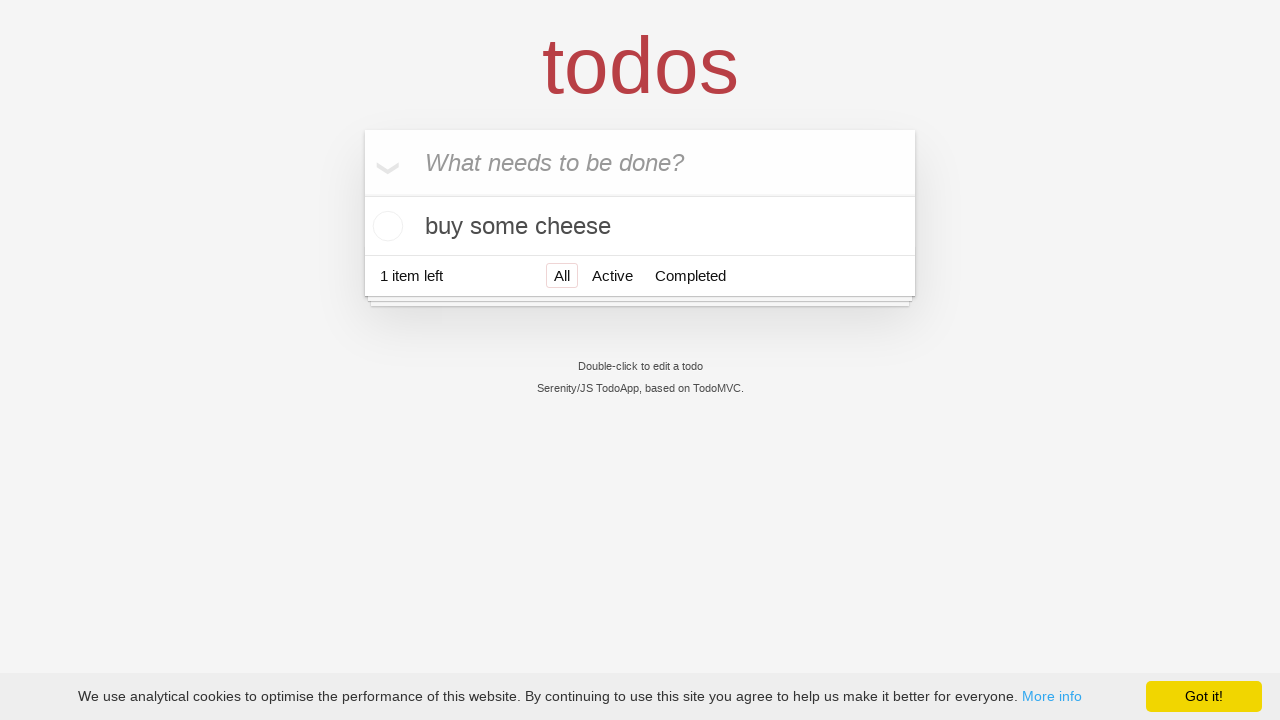